Tests the Selenium web form demo page by filling a text box with "Selenium", submitting the form, and verifying a success message is displayed

Starting URL: https://www.selenium.dev/selenium/web/web-form.html

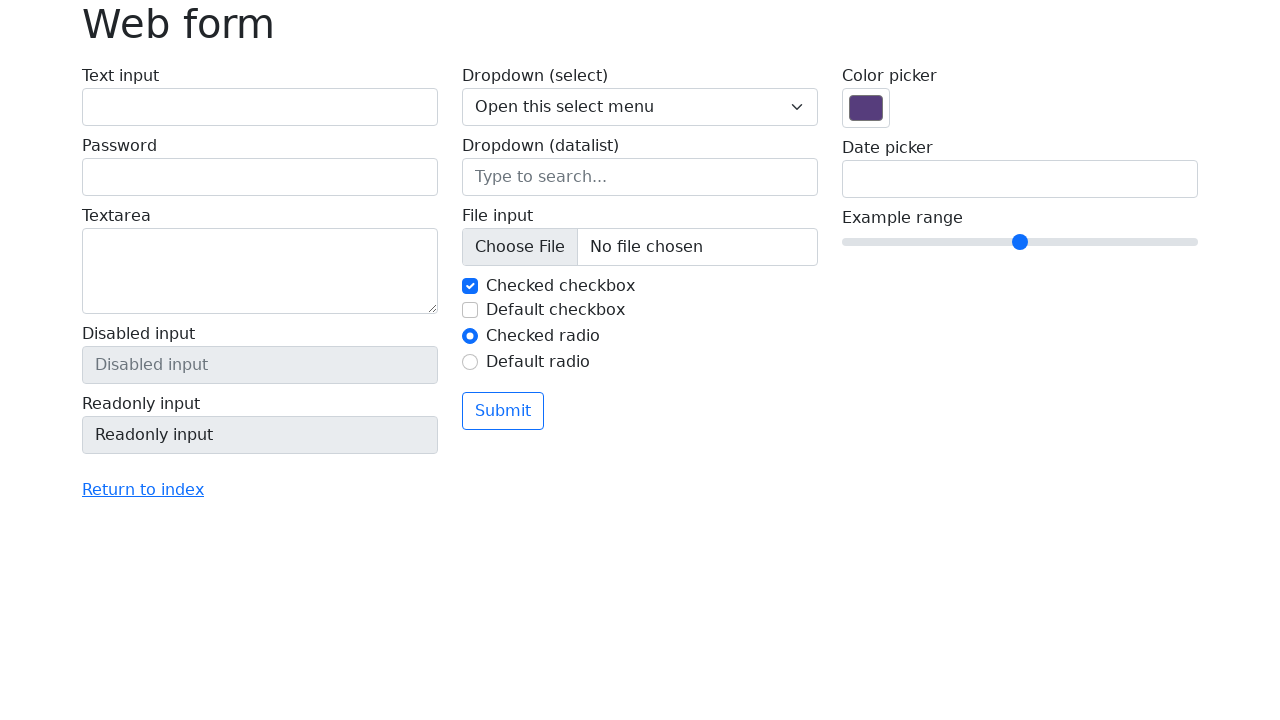

Verified page title is 'Web form'
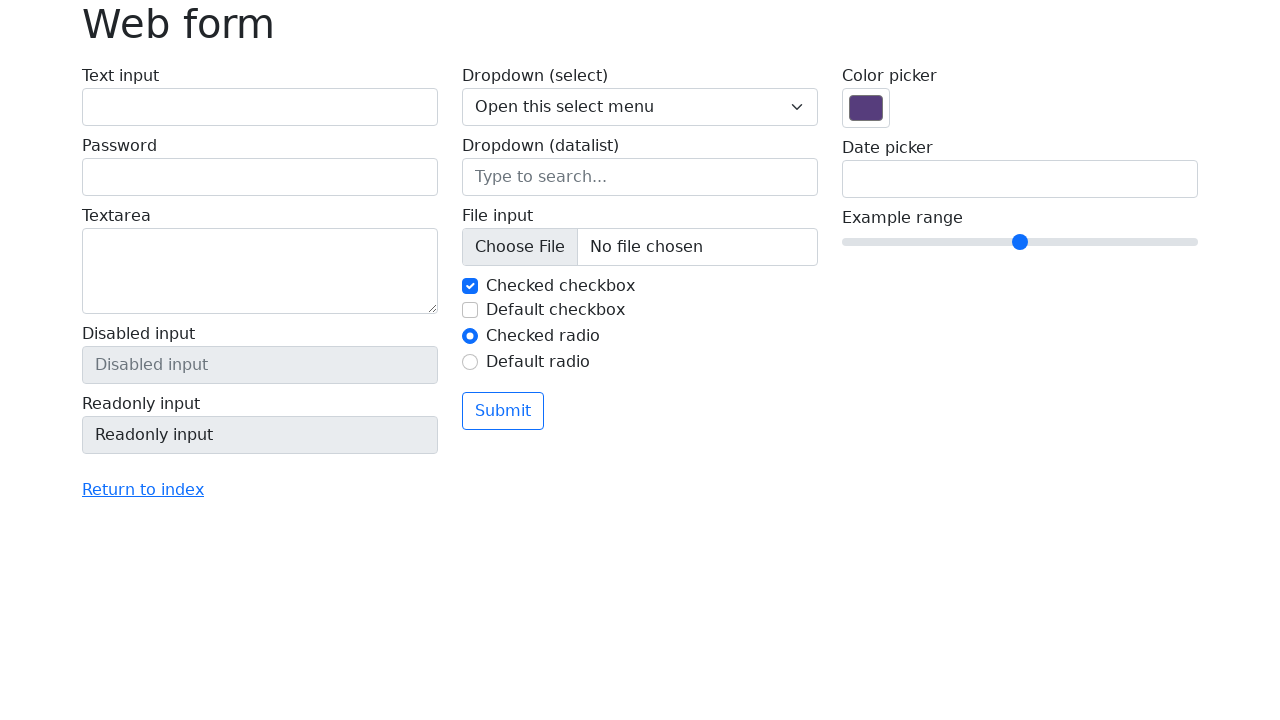

Filled text box with 'Selenium' on input[name='my-text']
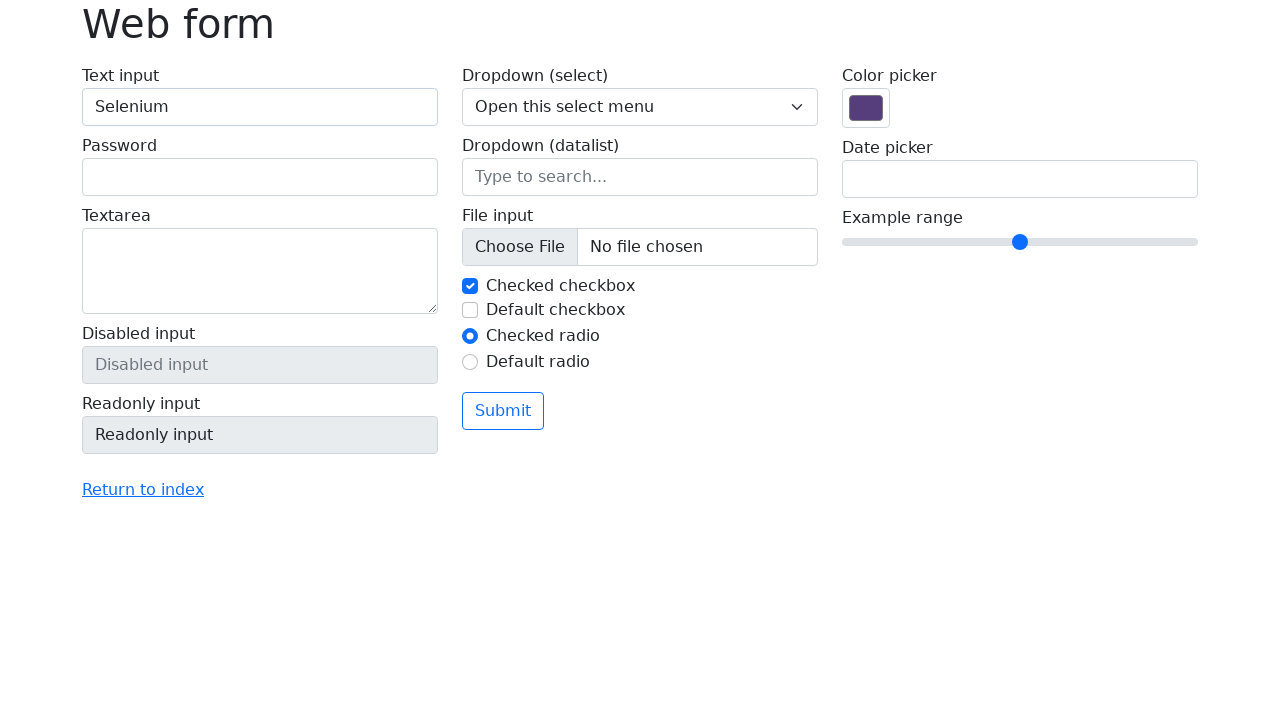

Clicked submit button at (503, 411) on button
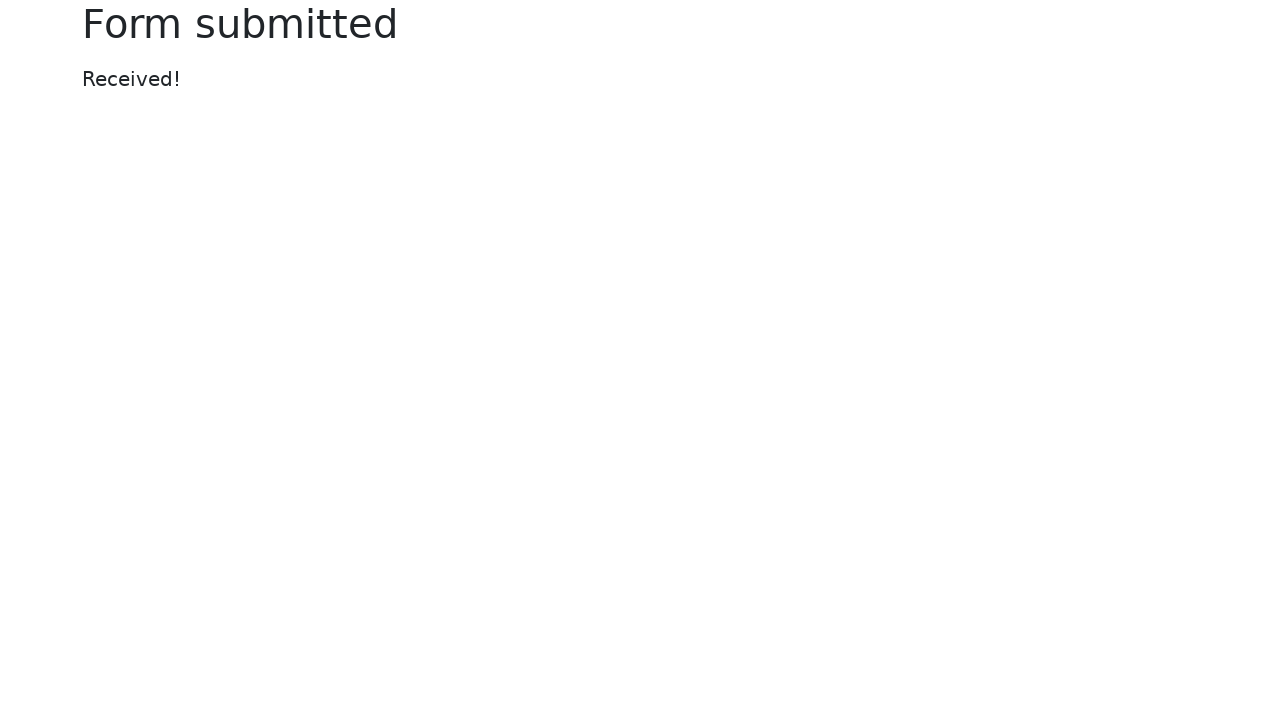

Success message element loaded
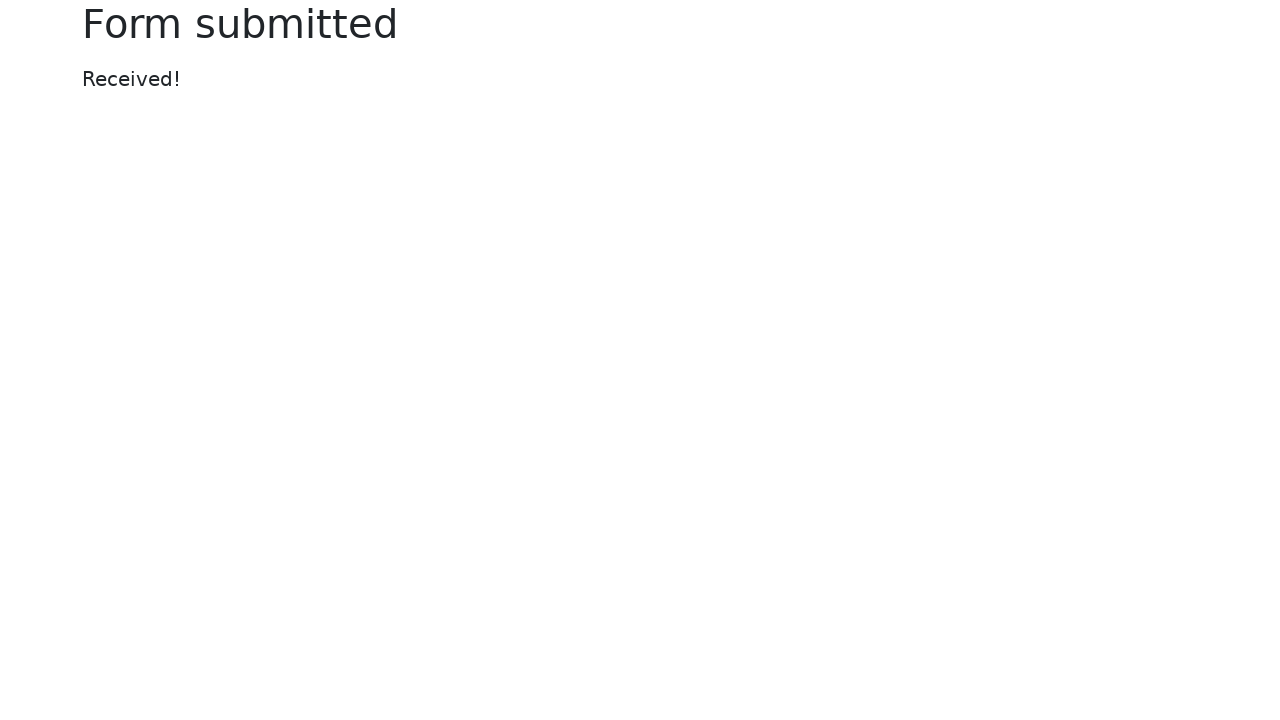

Verified success message displays 'Received!'
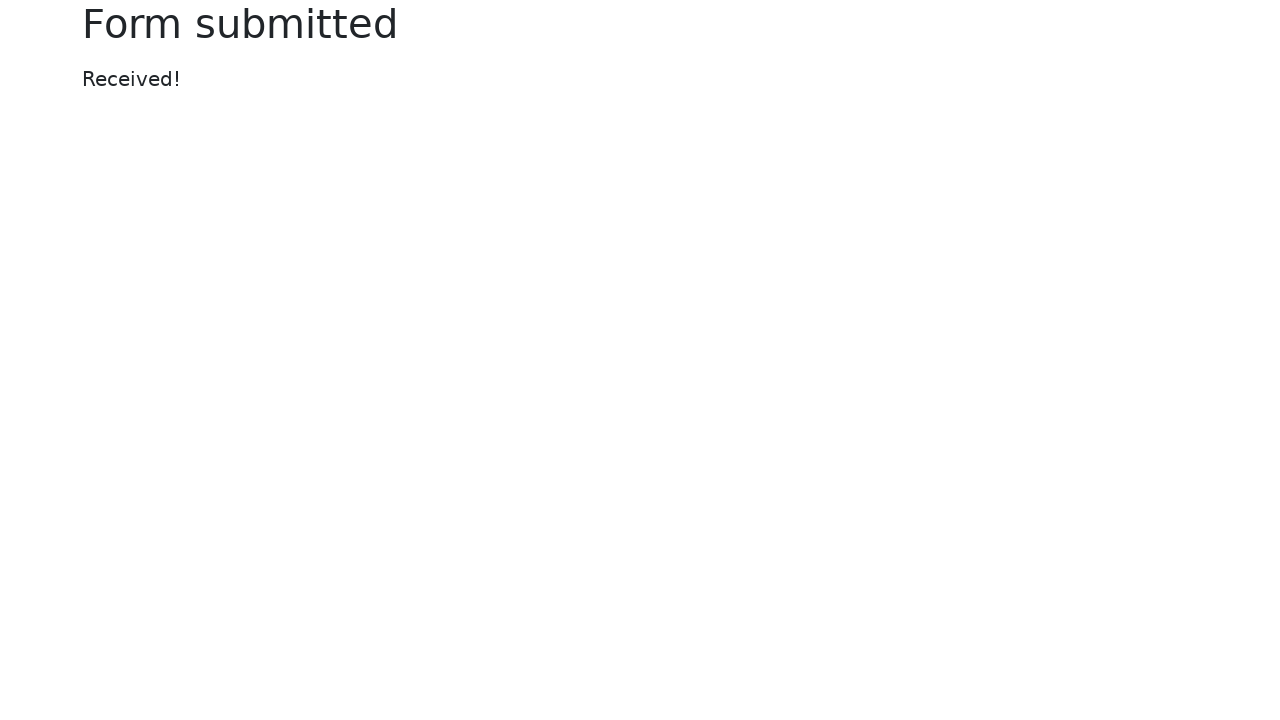

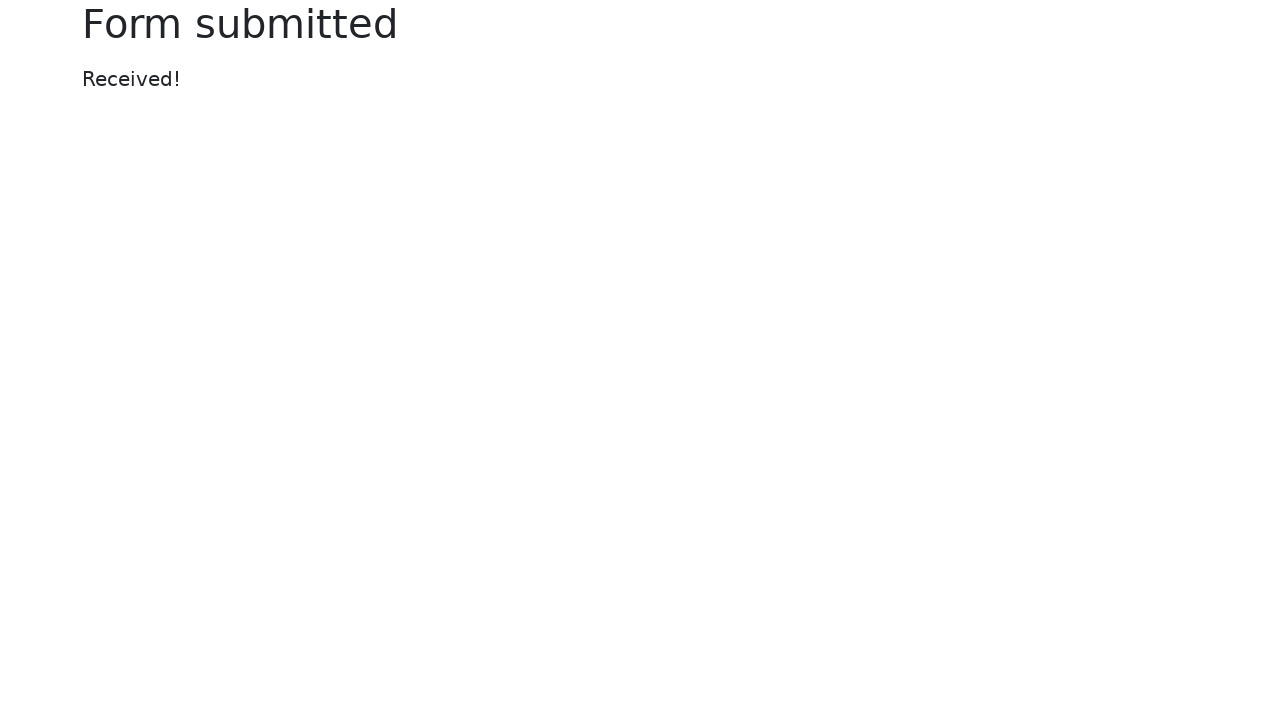